Tests editing a todo item by double-clicking, filling new text, and pressing Enter

Starting URL: https://demo.playwright.dev/todomvc

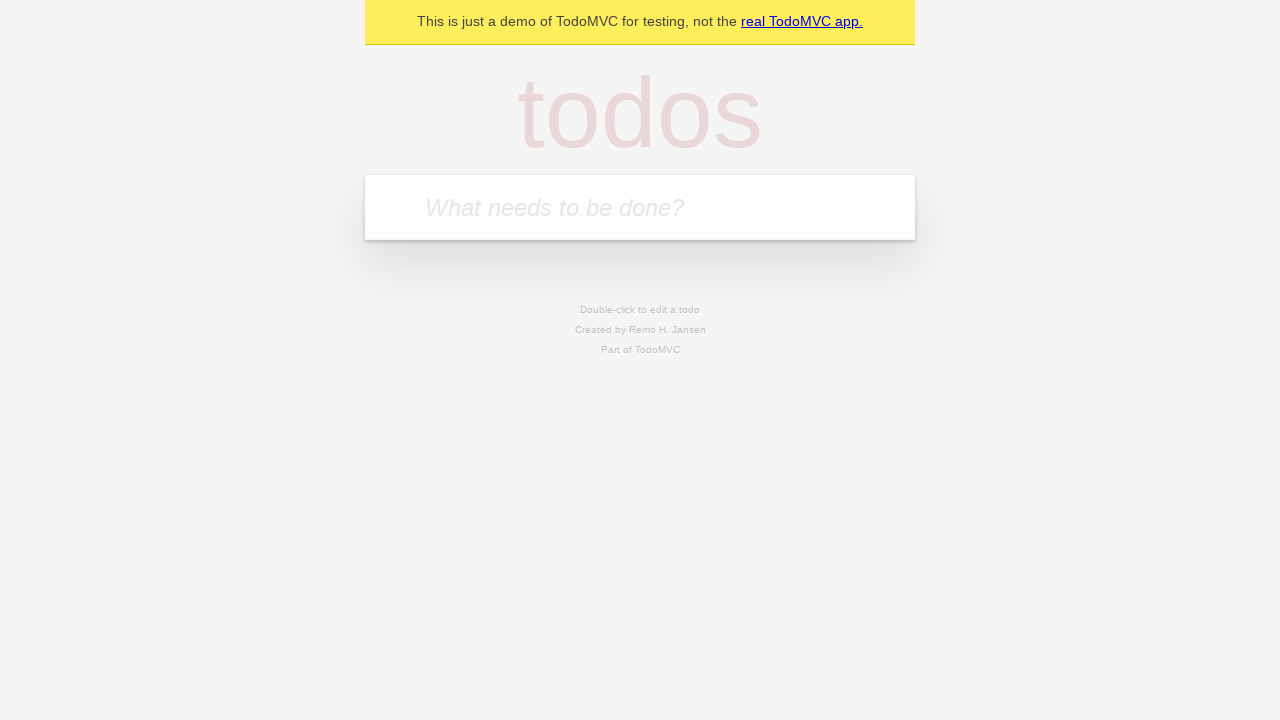

Filled new todo input with 'buy some cheese' on internal:attr=[placeholder="What needs to be done?"i]
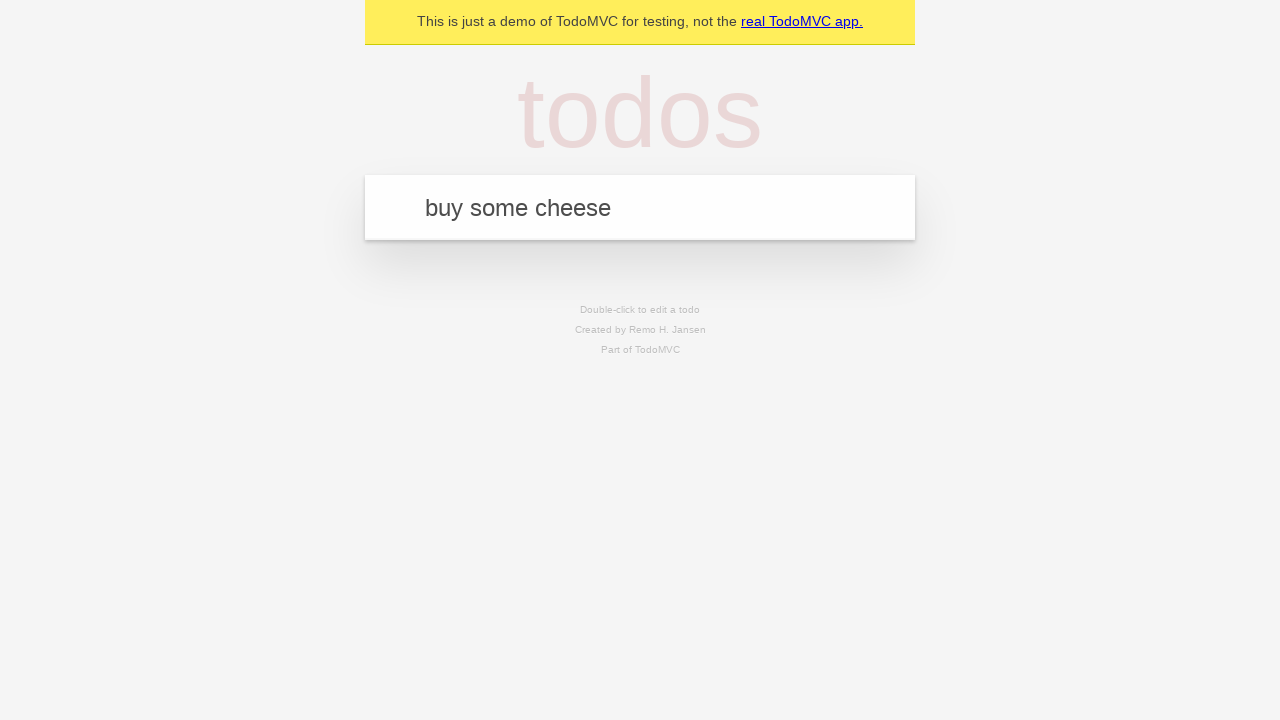

Pressed Enter to create todo 'buy some cheese' on internal:attr=[placeholder="What needs to be done?"i]
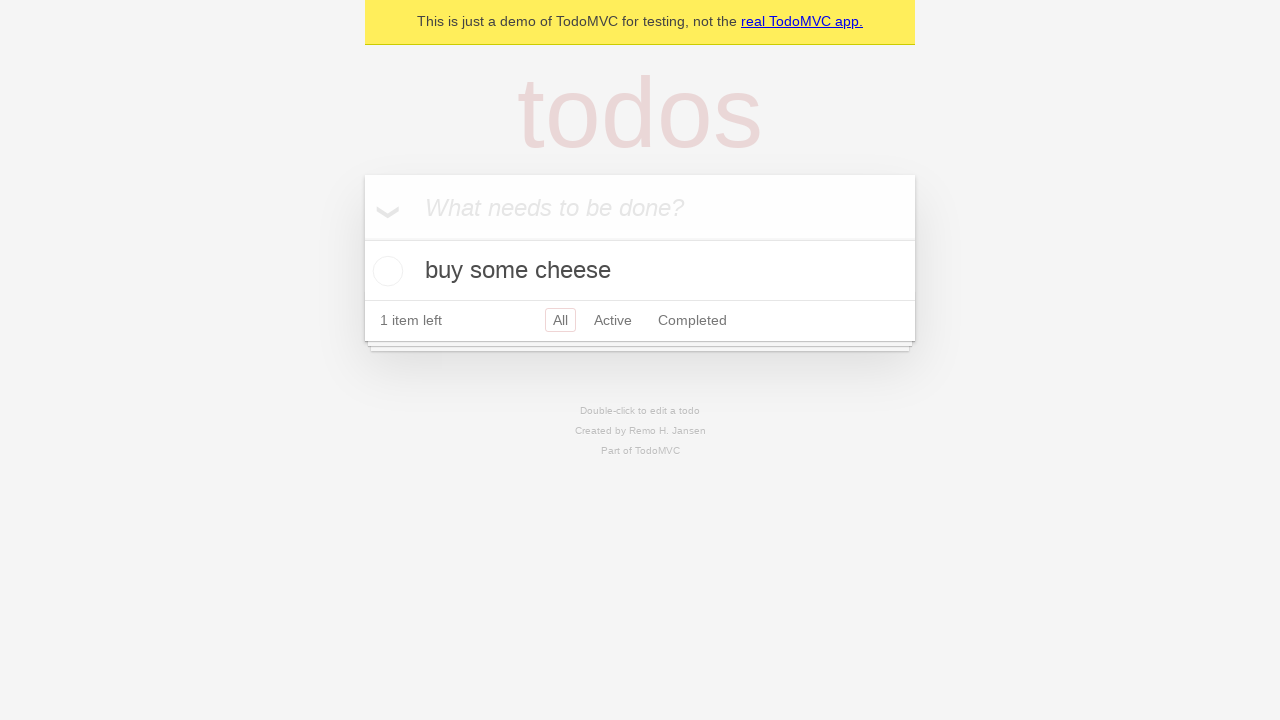

Filled new todo input with 'feed the cat' on internal:attr=[placeholder="What needs to be done?"i]
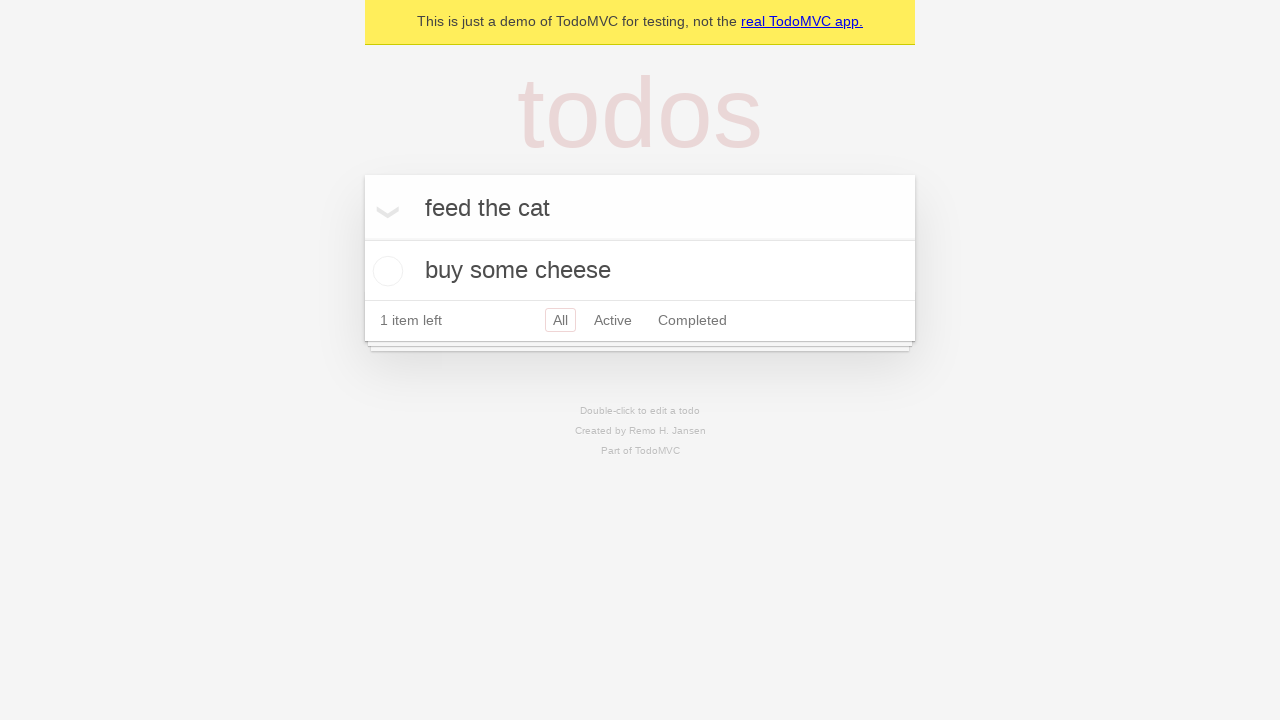

Pressed Enter to create todo 'feed the cat' on internal:attr=[placeholder="What needs to be done?"i]
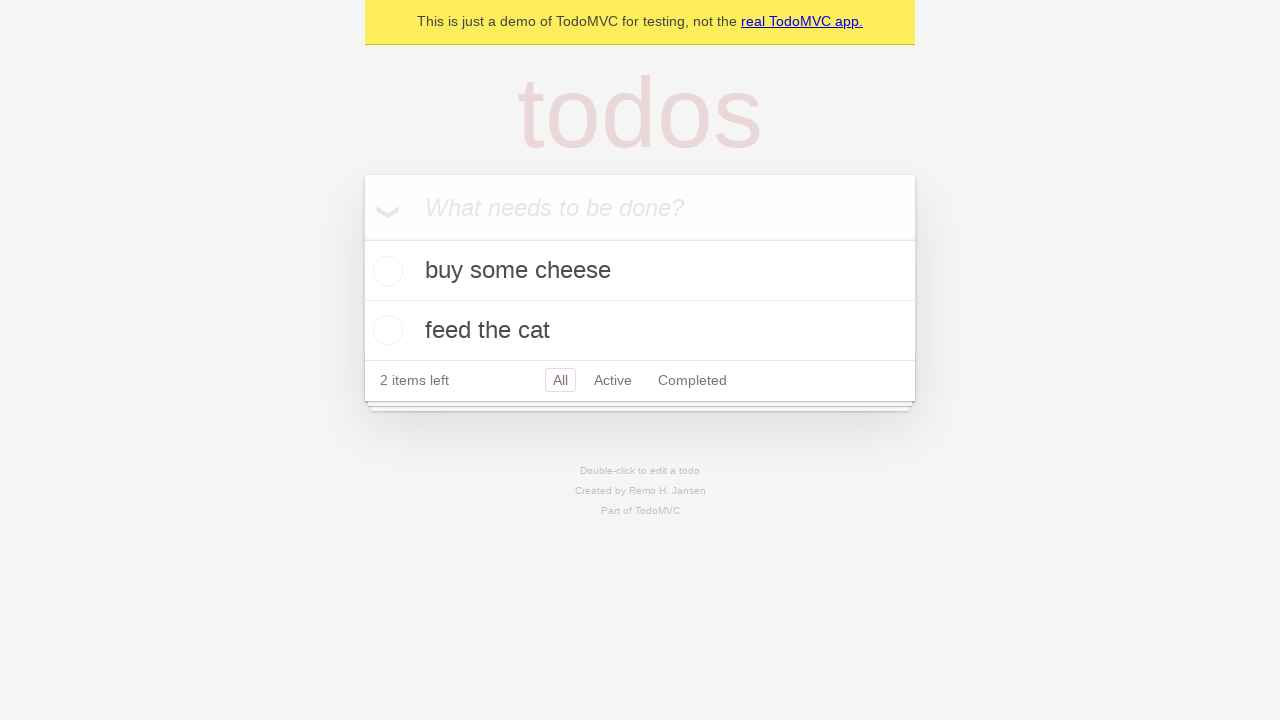

Filled new todo input with 'book a doctors appointment' on internal:attr=[placeholder="What needs to be done?"i]
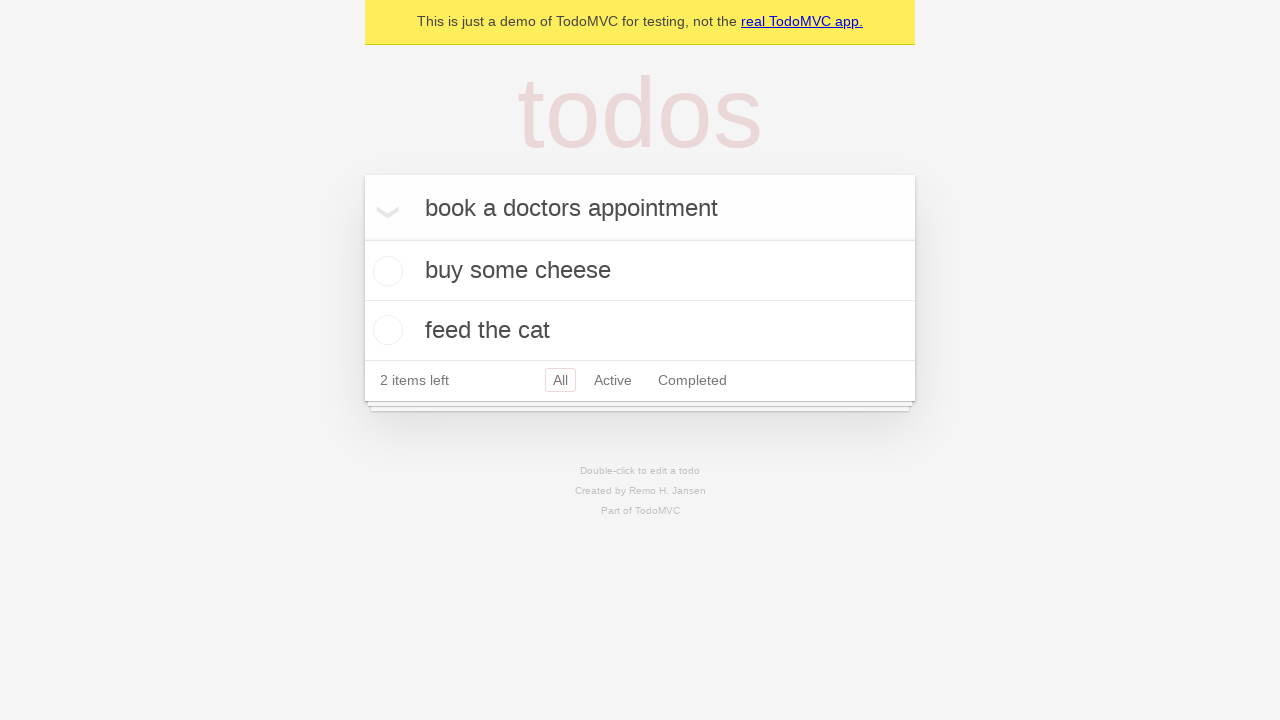

Pressed Enter to create todo 'book a doctors appointment' on internal:attr=[placeholder="What needs to be done?"i]
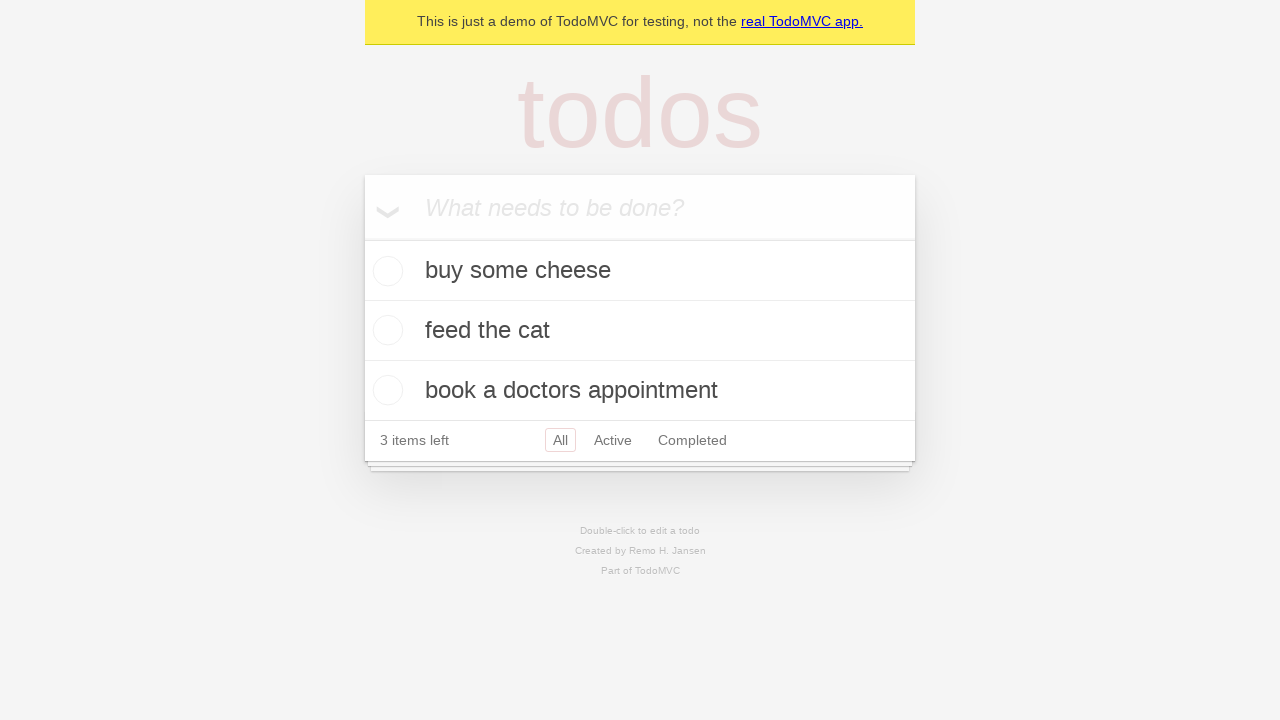

Double-clicked on second todo item to enter edit mode at (640, 331) on internal:testid=[data-testid="todo-item"s] >> nth=1
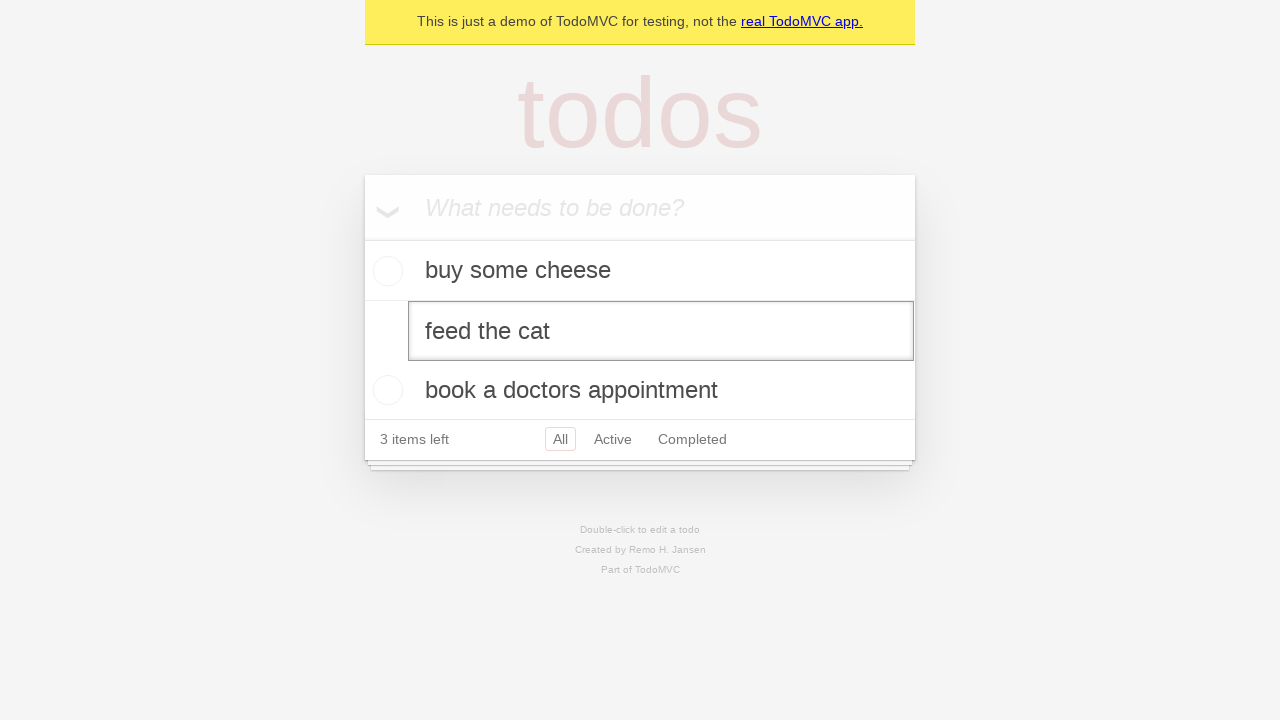

Filled edit textbox with new text 'buy some sausages' on internal:testid=[data-testid="todo-item"s] >> nth=1 >> internal:role=textbox[nam
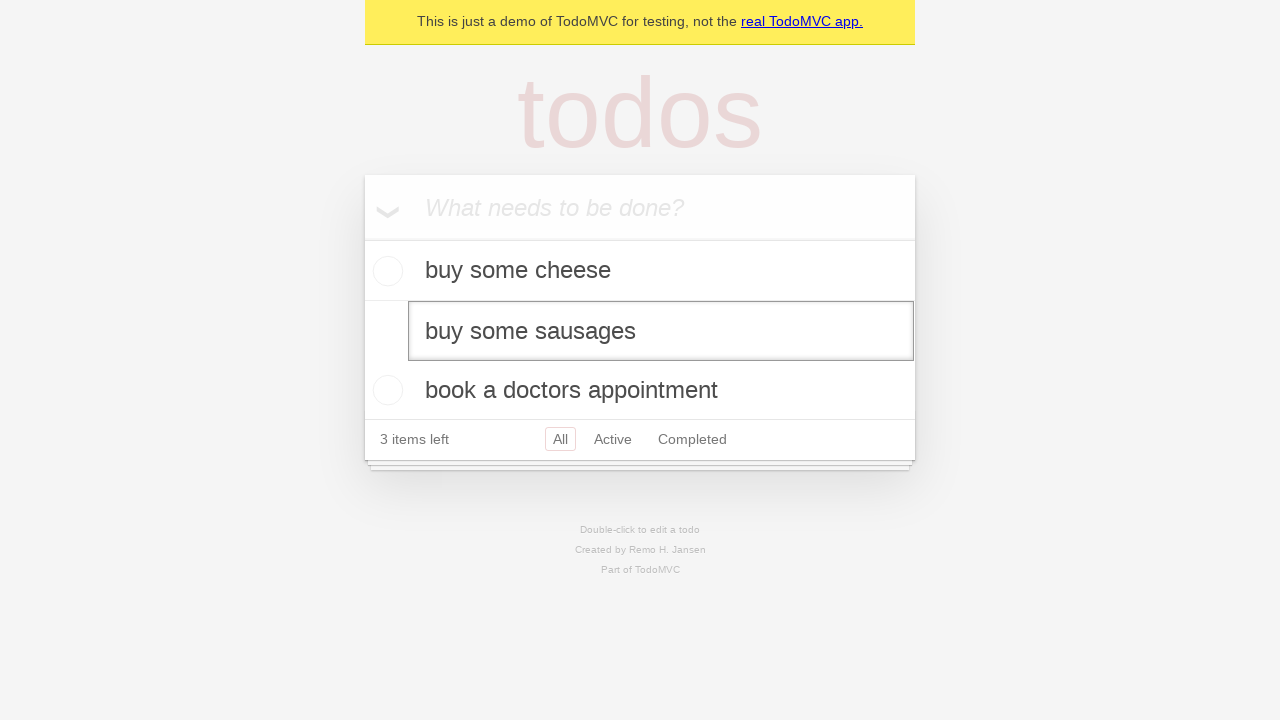

Pressed Enter to confirm todo item edit on internal:testid=[data-testid="todo-item"s] >> nth=1 >> internal:role=textbox[nam
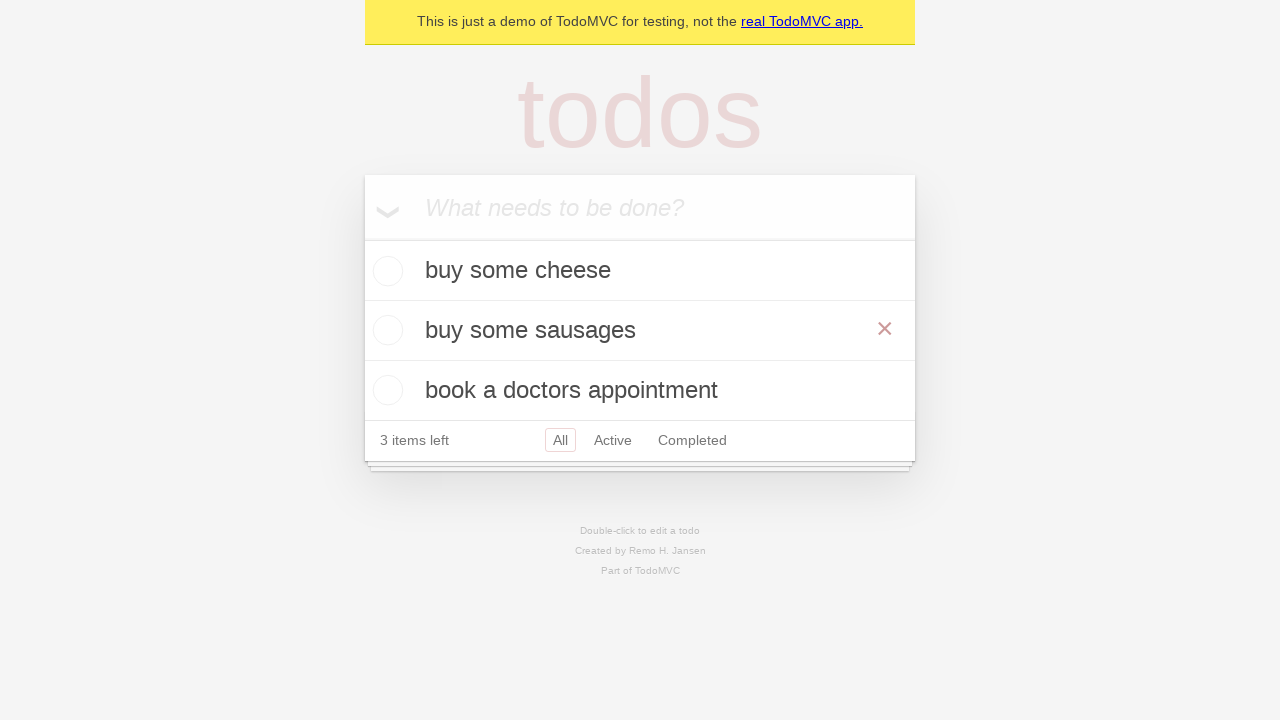

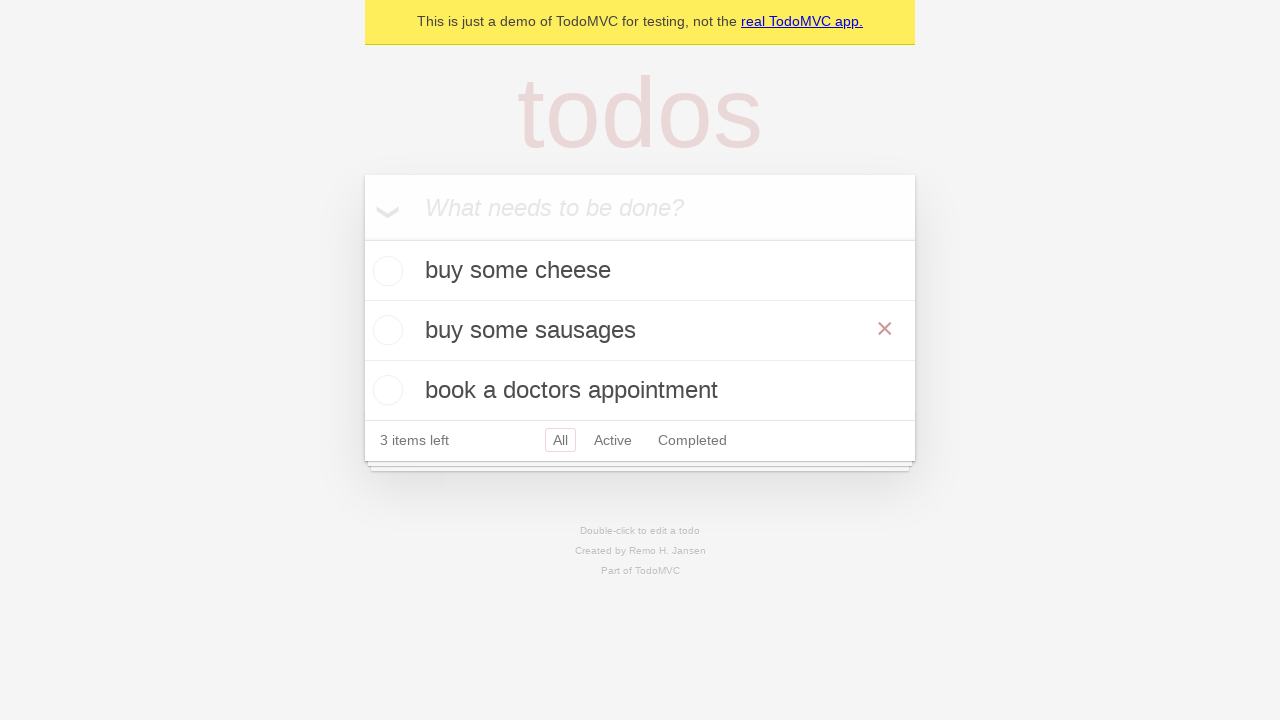